Tests moving the mouse by an offset from its current position and verifies the new coordinates

Starting URL: https://www.selenium.dev/selenium/web/mouse_interaction.html

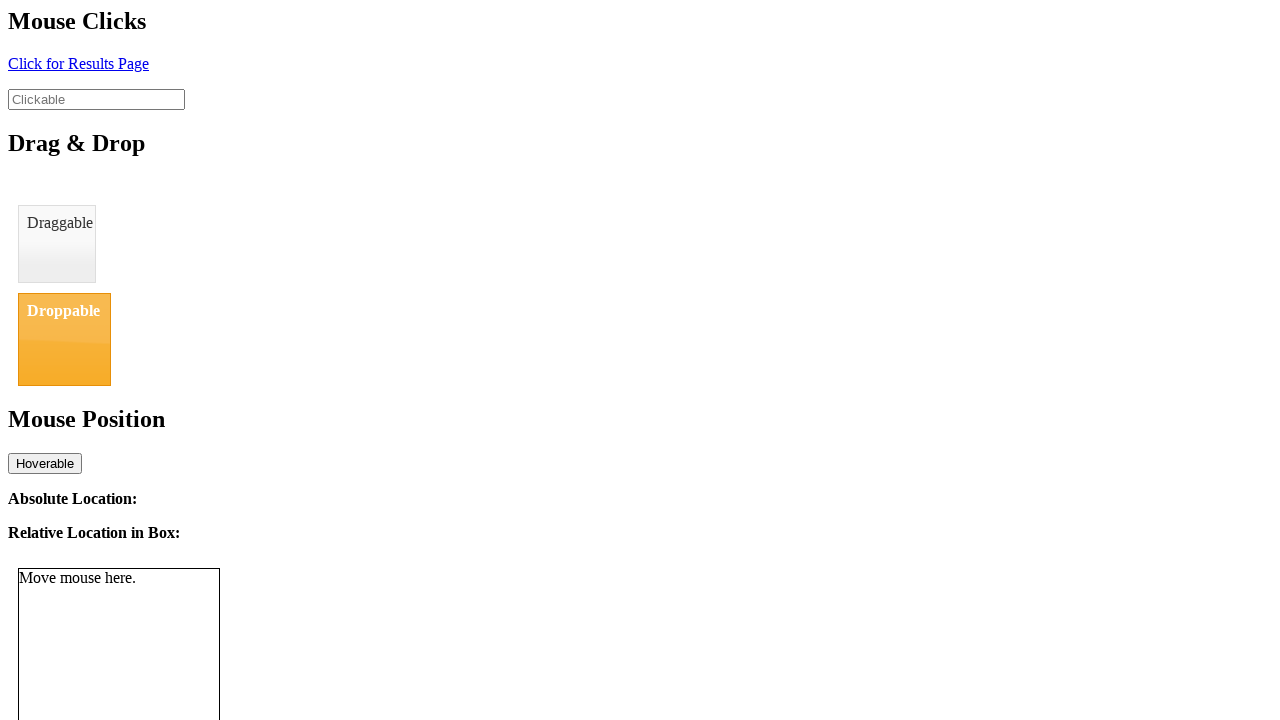

Moved mouse to initial position (8, 11) at (8, 11)
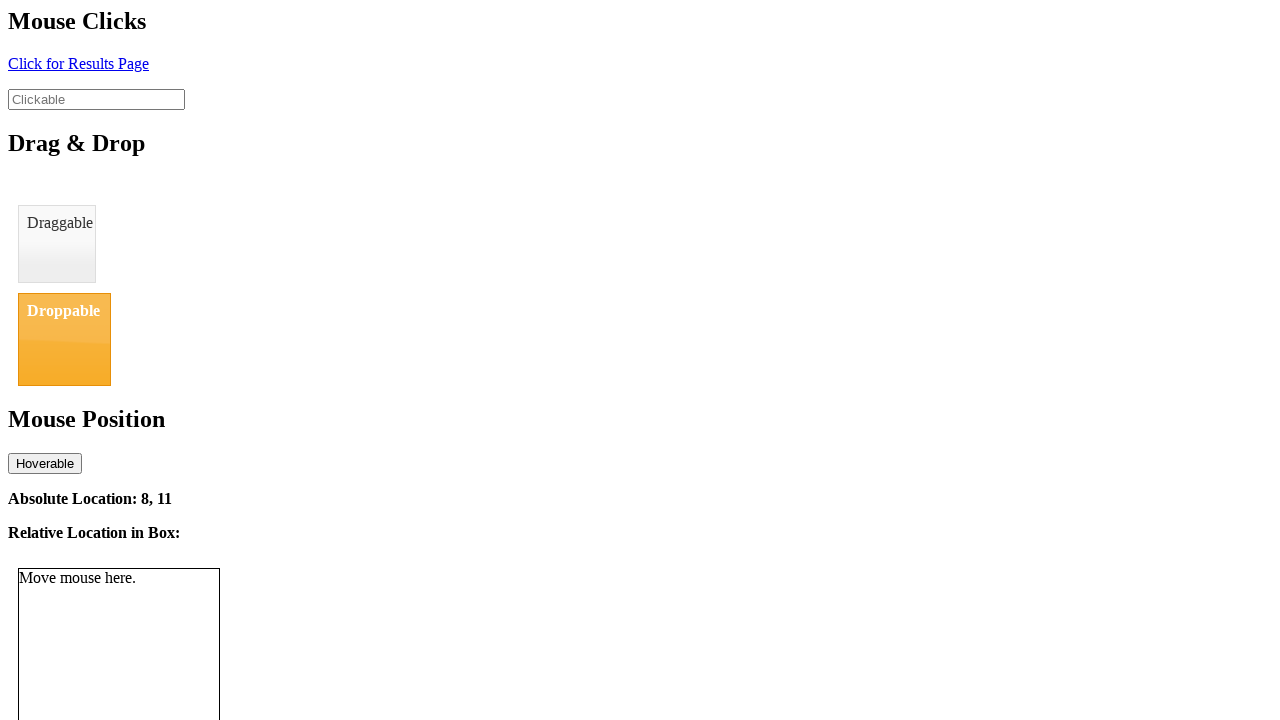

Moved mouse by offset (+13, +15) to position (21, 26) at (21, 26)
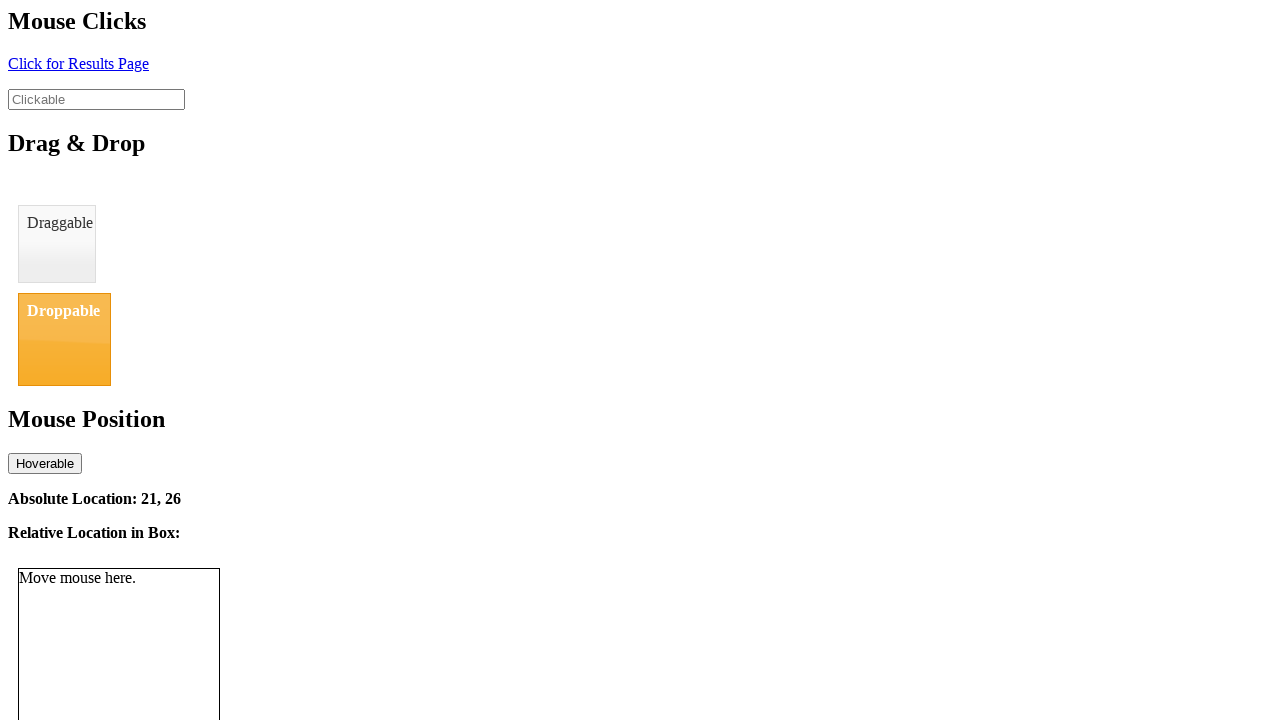

Retrieved absolute location text from page
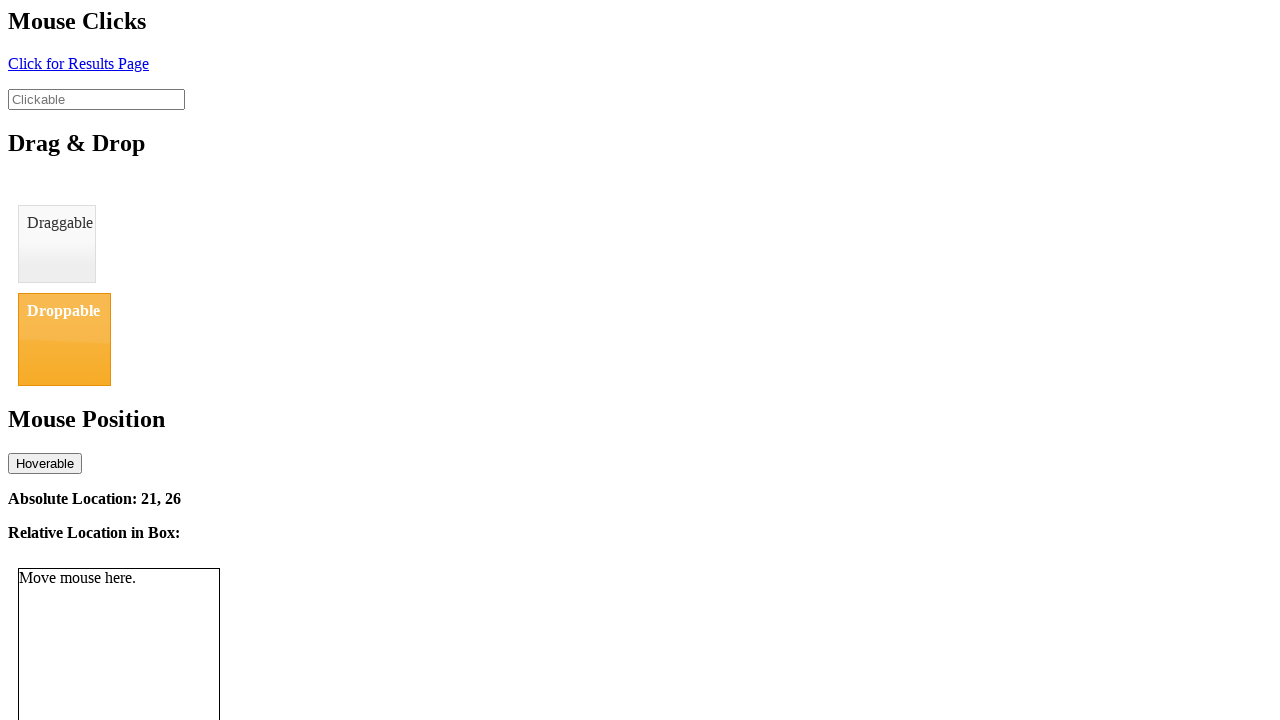

Parsed coordinates from location text
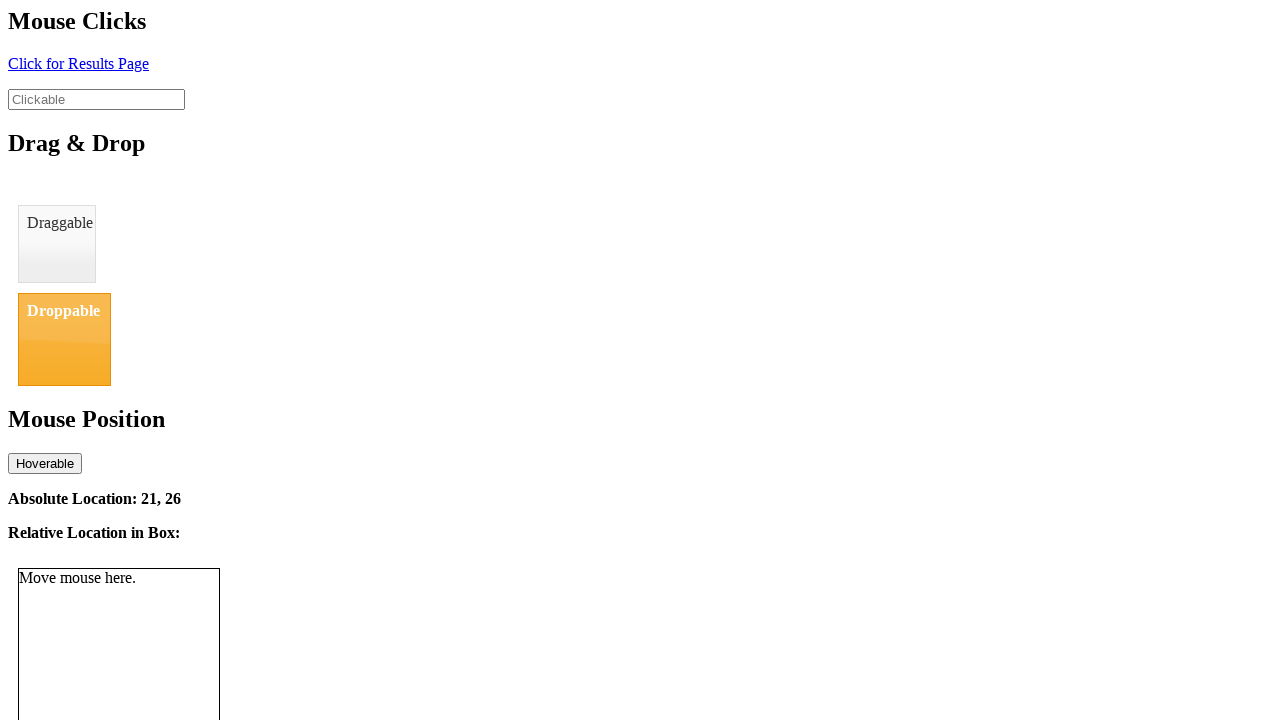

Extracted integer coordinates: x=21, y=26
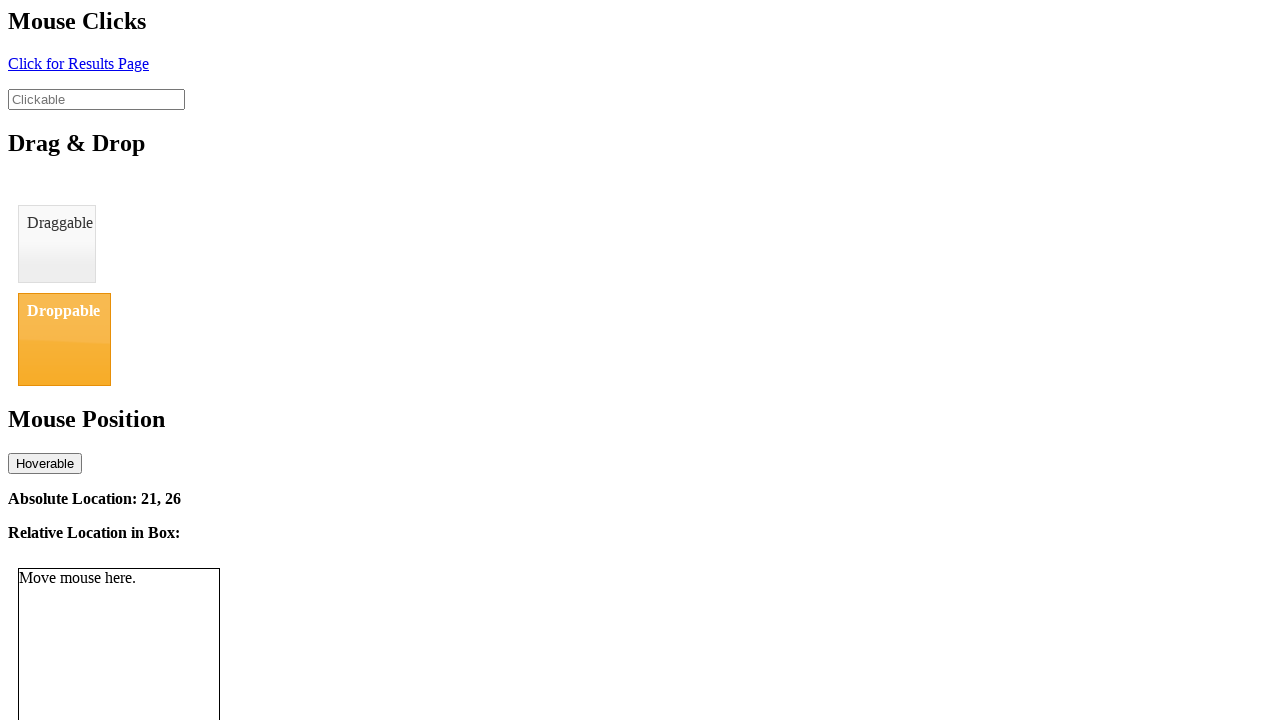

Verified x-coordinate is within 2 pixels of expected value (21)
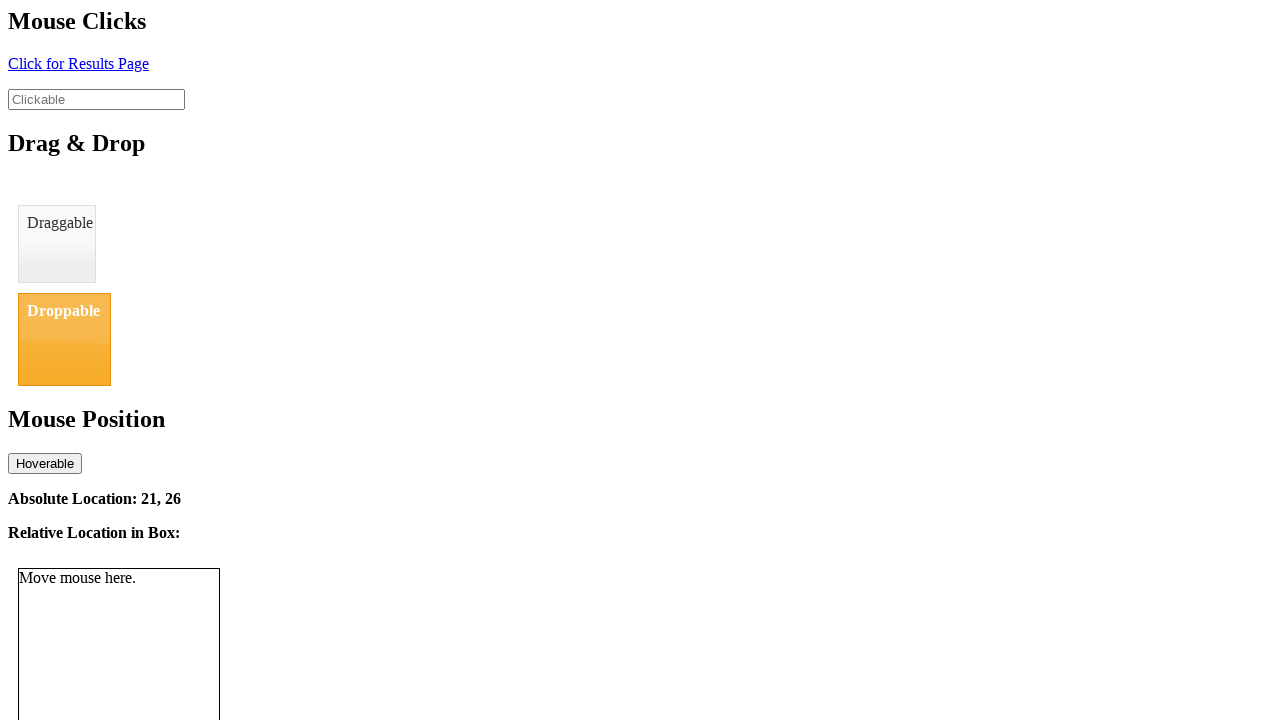

Verified y-coordinate is within 2 pixels of expected value (26)
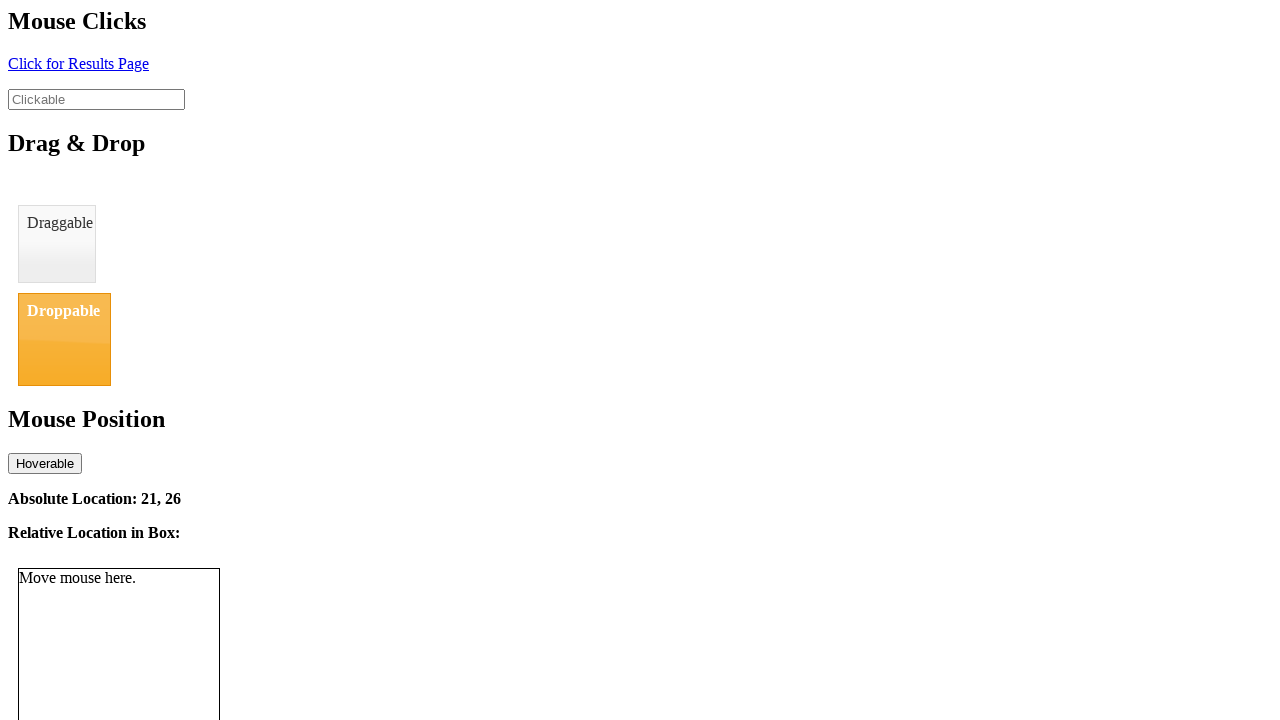

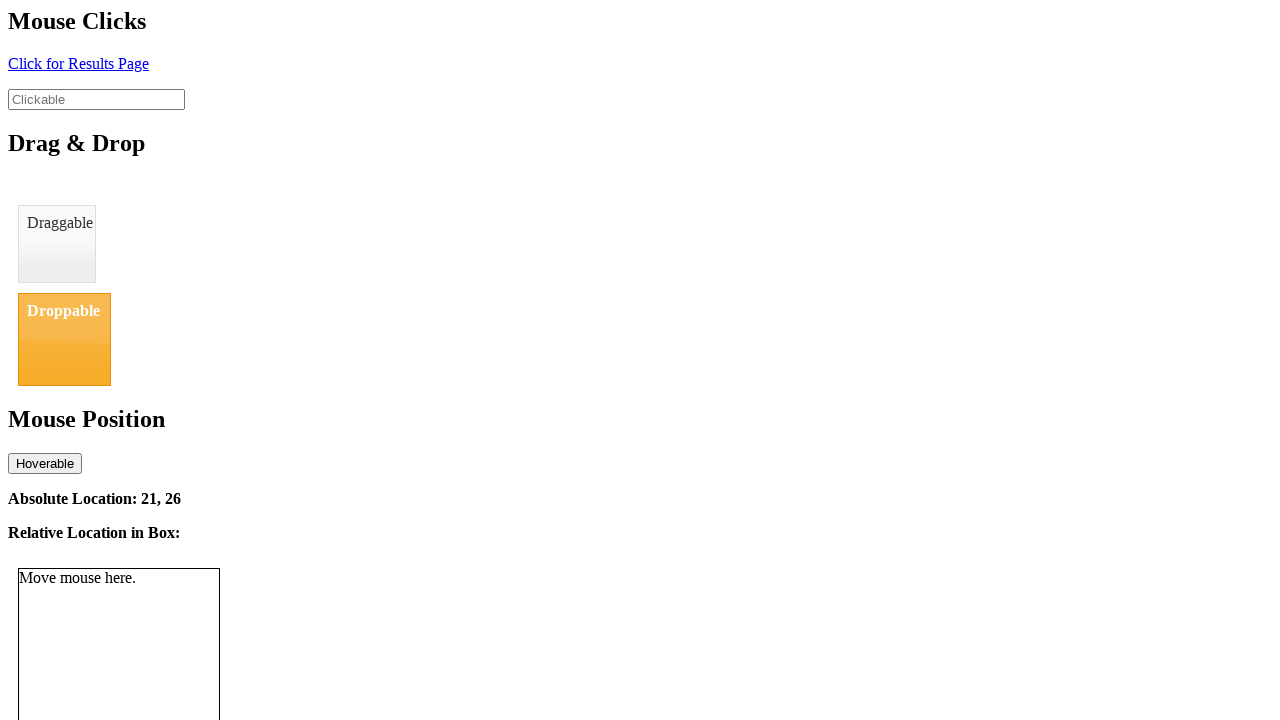